Tests browser navigation by going to YouTube, navigating back, and then forward using browser history controls

Starting URL: https://youtube.com

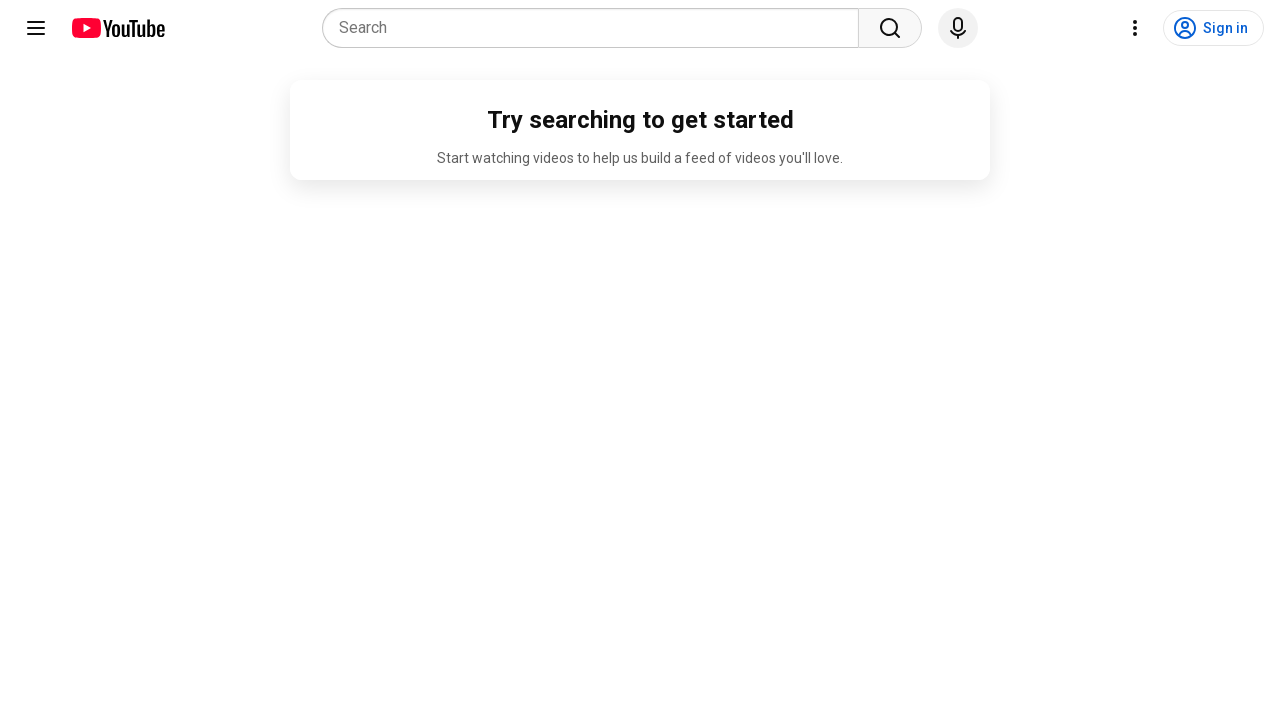

Navigated to YouTube homepage
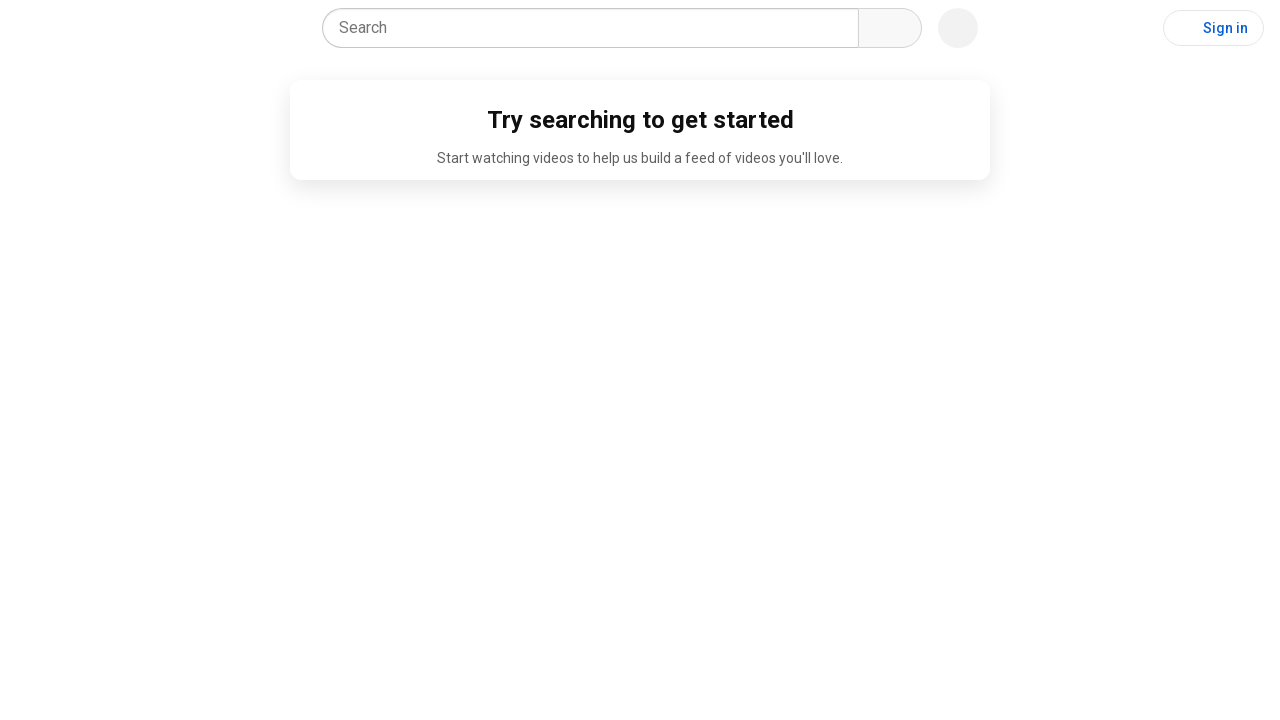

Navigated back in browser history
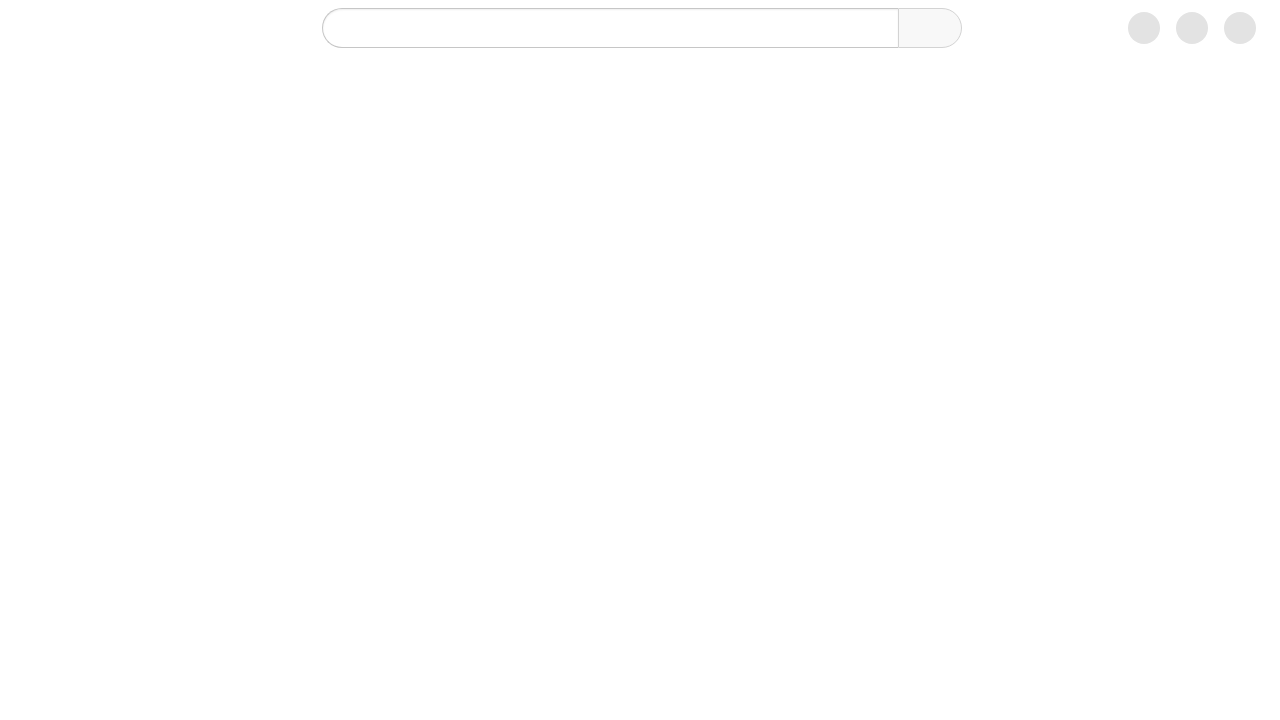

Navigated forward in browser history using driver forward button
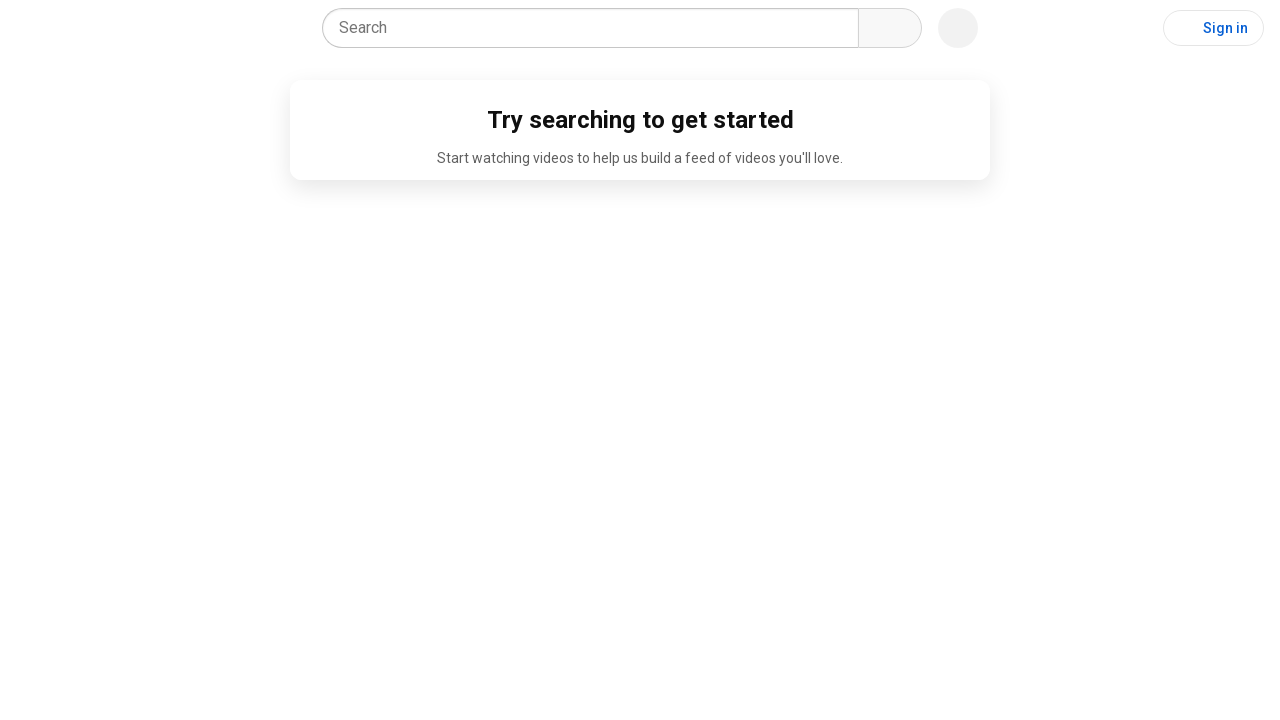

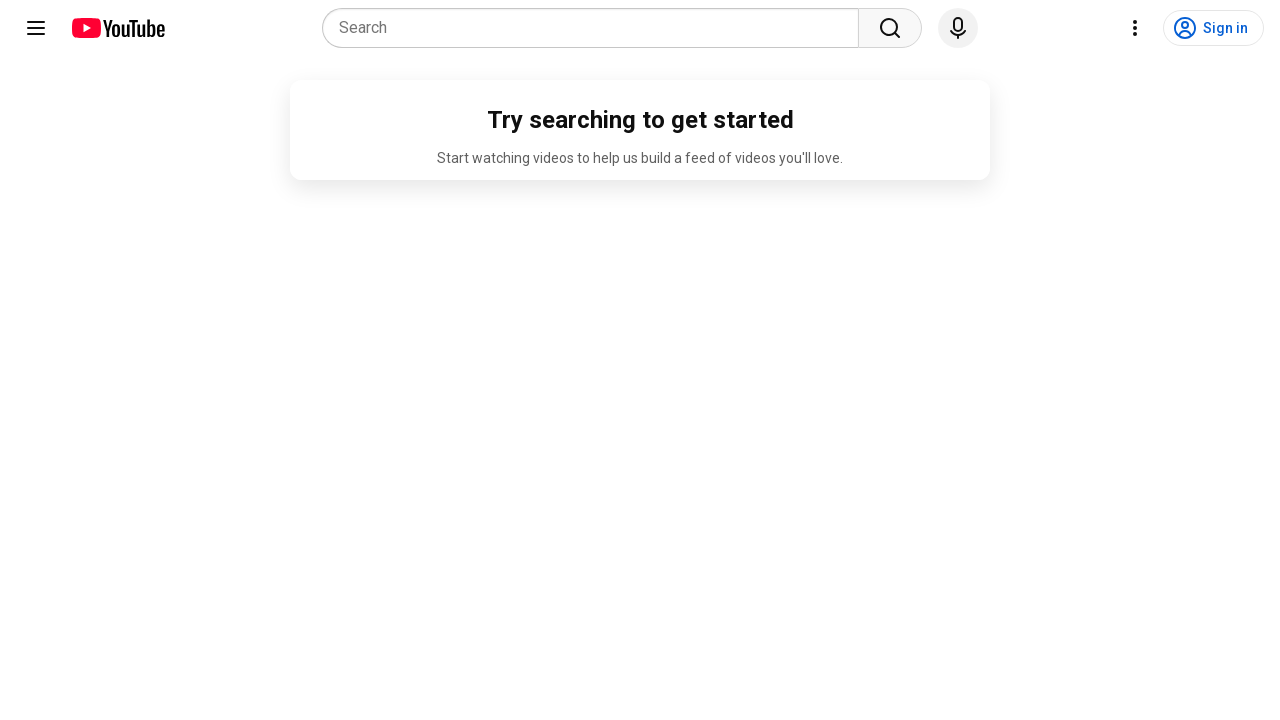